Tests navigation to the Add/Remove Elements page by clicking the corresponding link on the homepage and verifying the URL contains /add_remove_elements/

Starting URL: https://the-internet.herokuapp.com/

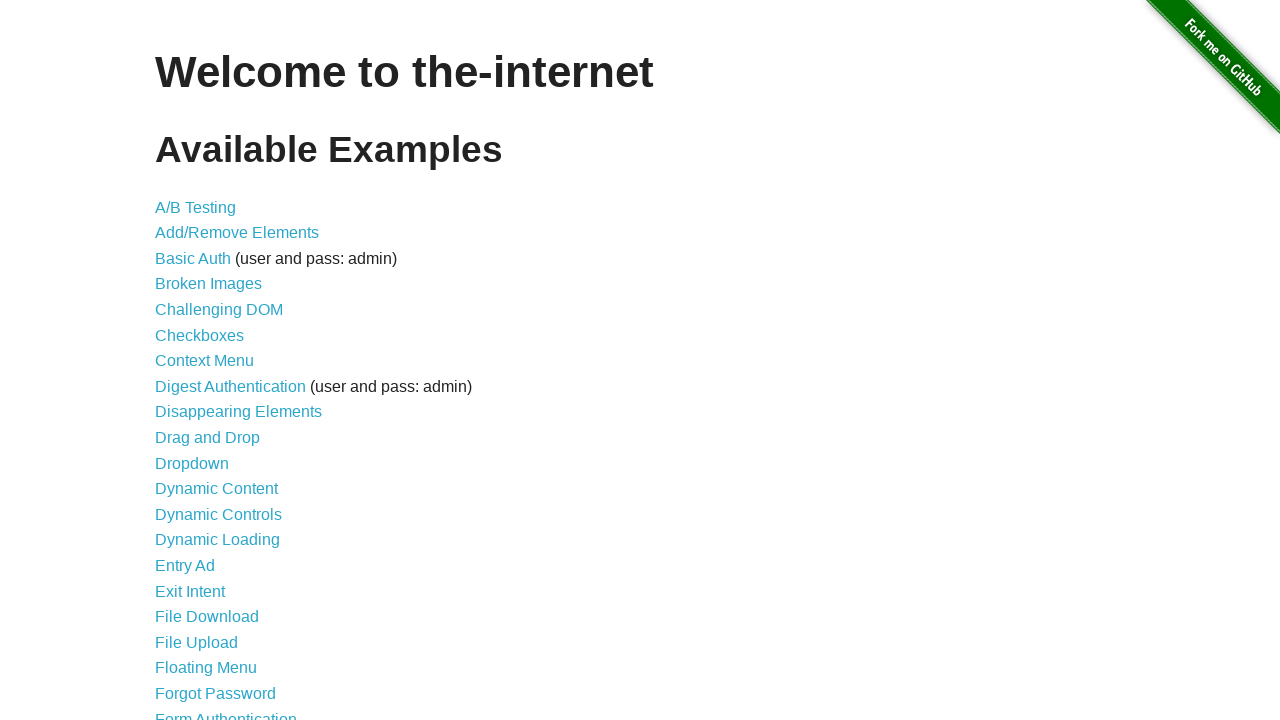

Clicked on the Add/Remove Elements link at (237, 233) on a[href='/add_remove_elements/']
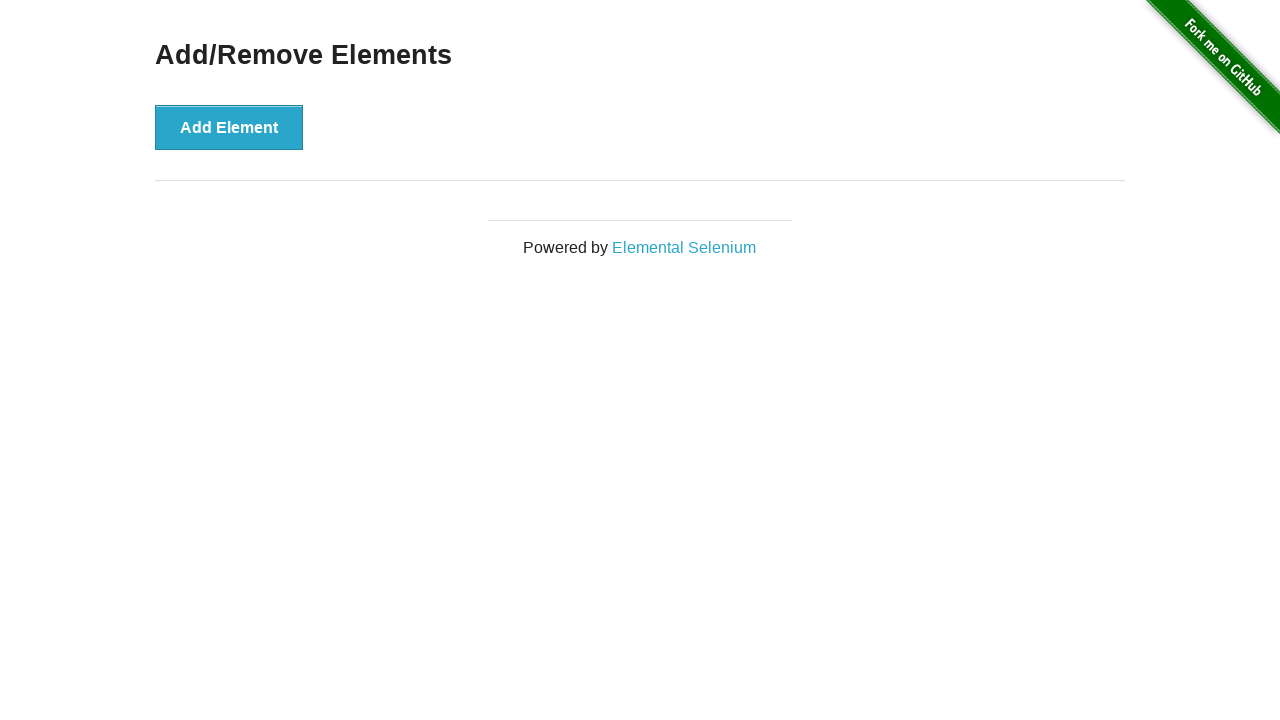

Navigated to Add/Remove Elements page and URL verified
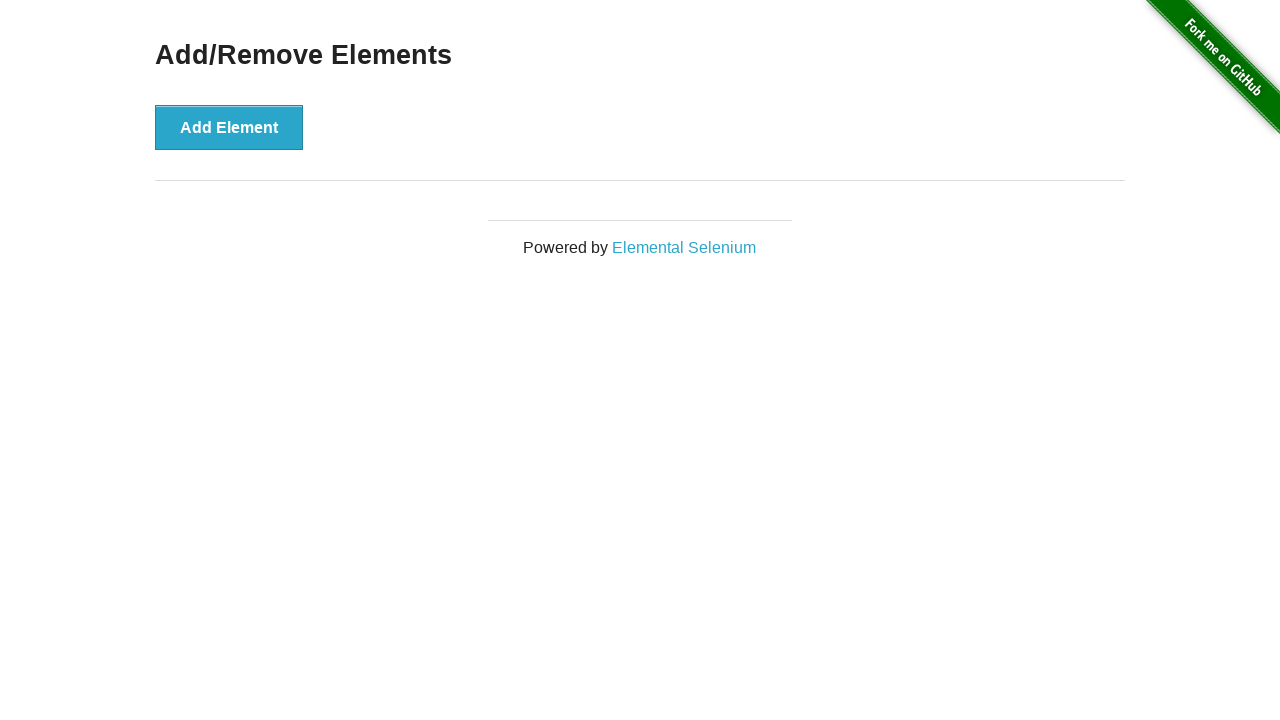

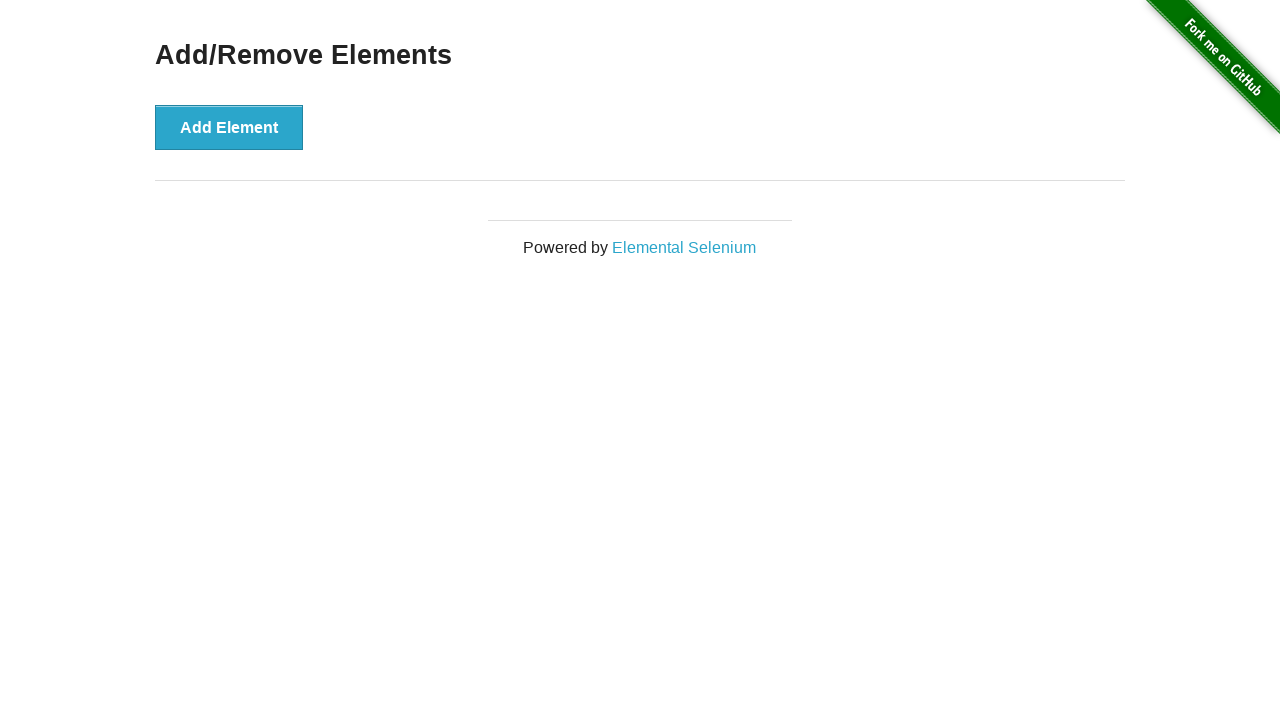